Tests a math exercise form by reading two numbers from the page, calculating their sum, selecting the result from a dropdown menu, and submitting the form.

Starting URL: https://suninjuly.github.io/selects2.html

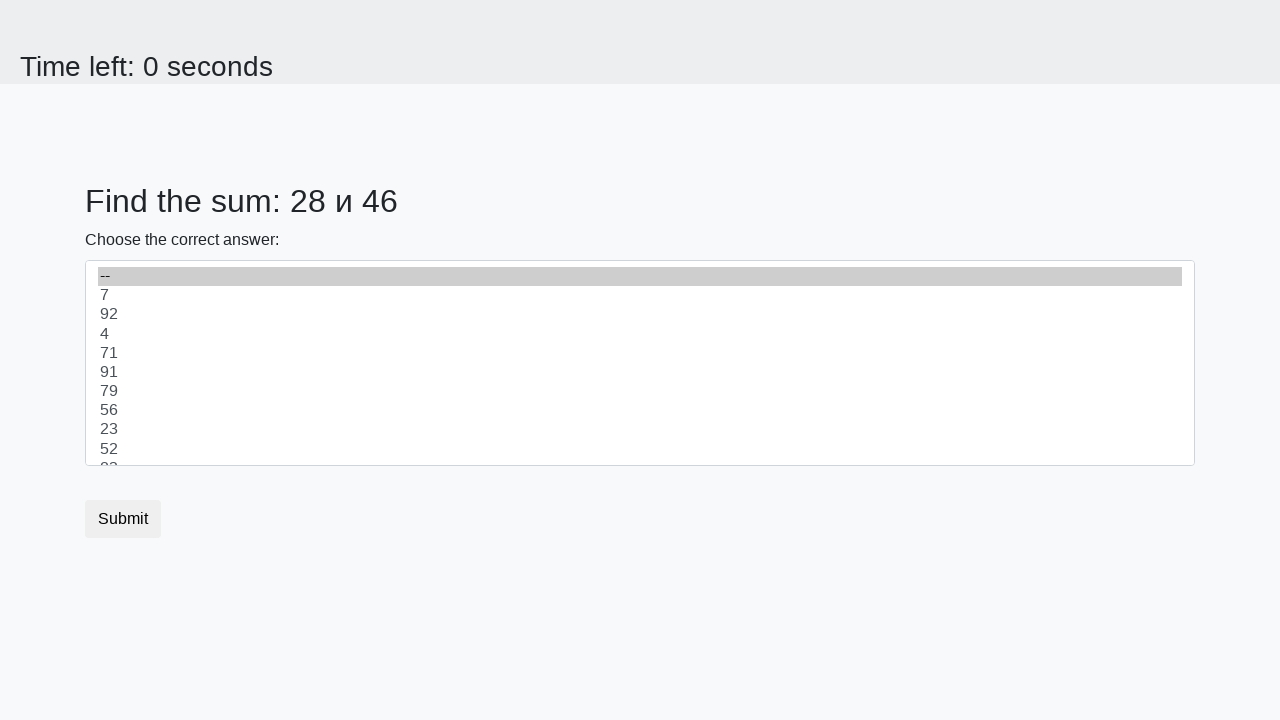

Read first number from #num1 element
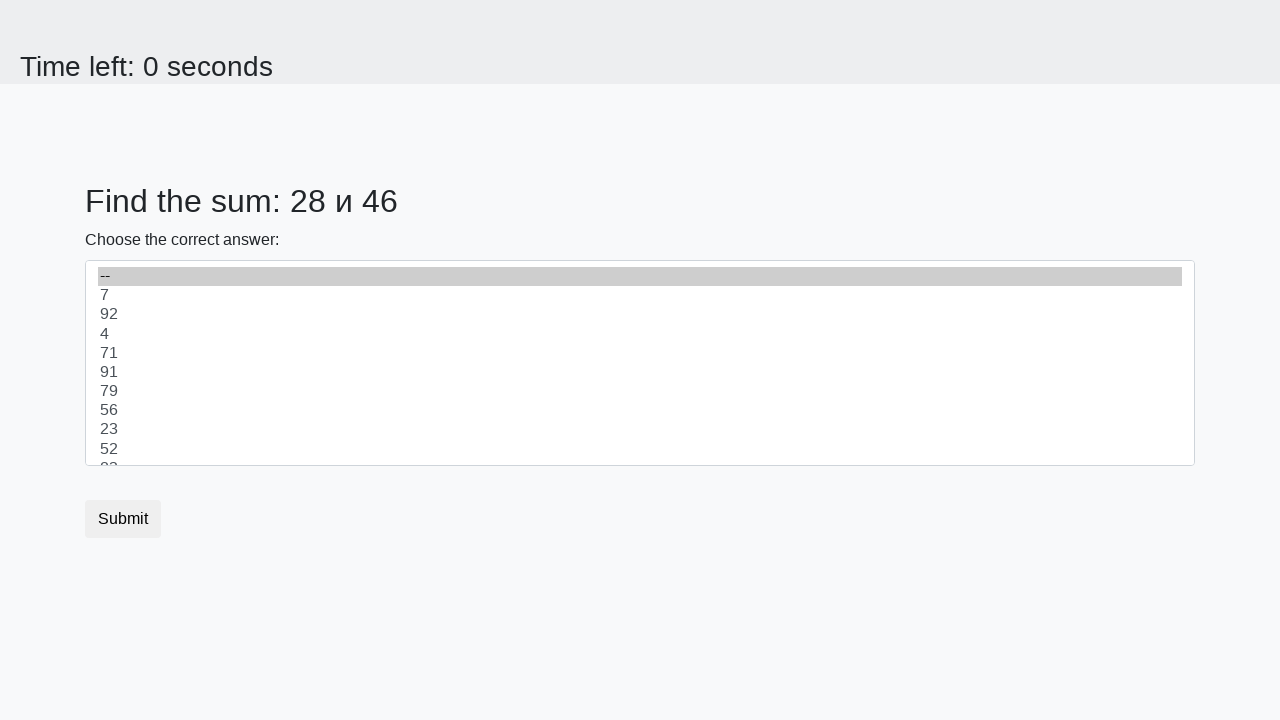

Read second number from #num2 element
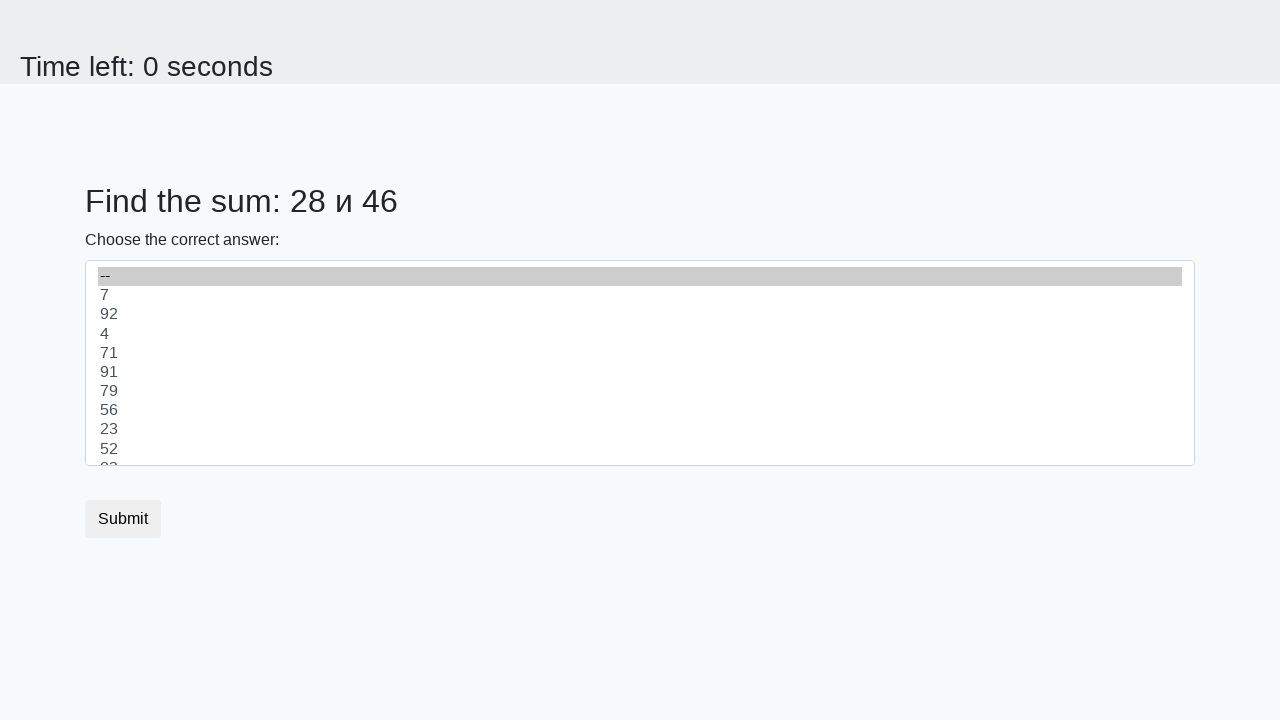

Calculated sum: 28 + 46 = 74
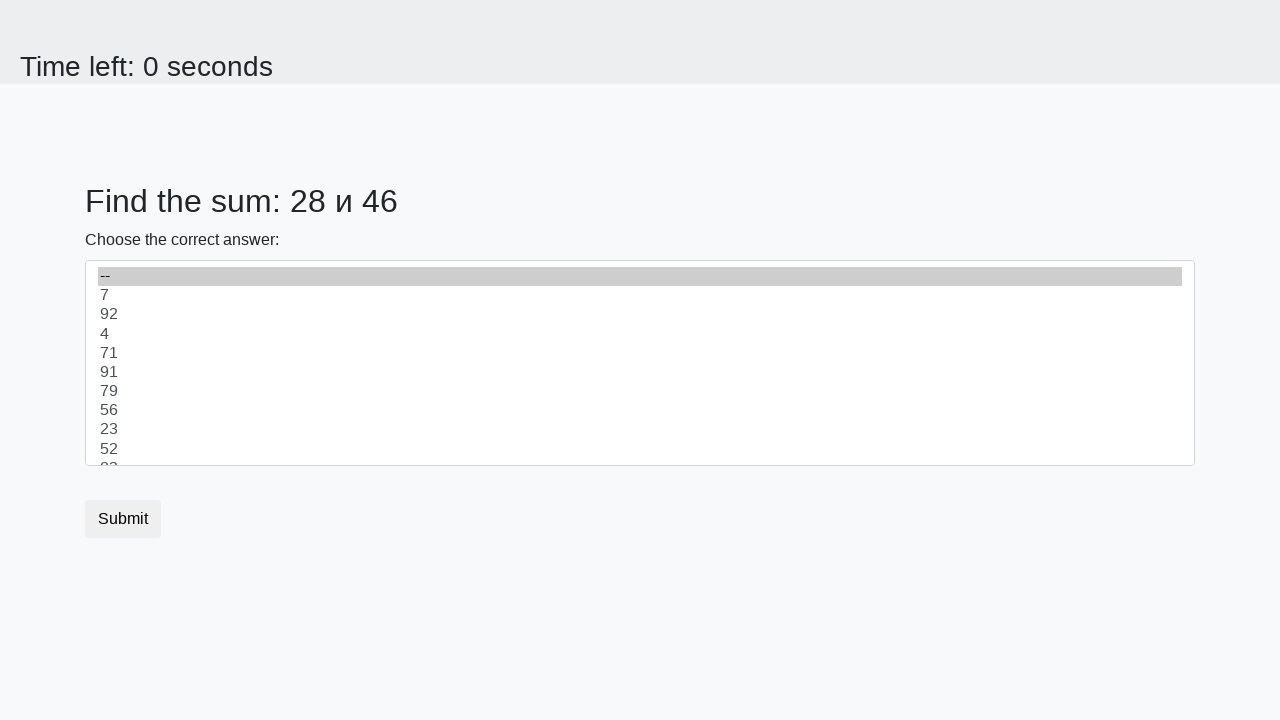

Clicked dropdown menu to open it at (640, 363) on select.custom-select
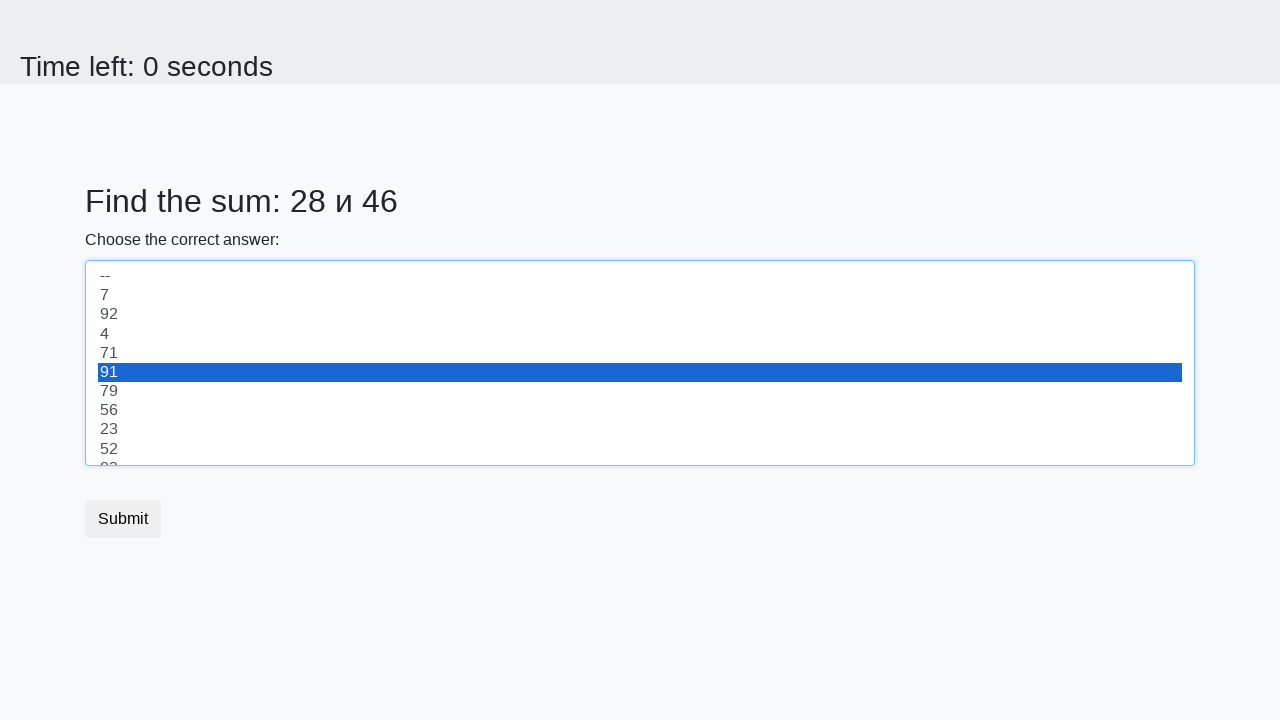

Selected option with value 74 from dropdown at (640, 363) on option[value='74']
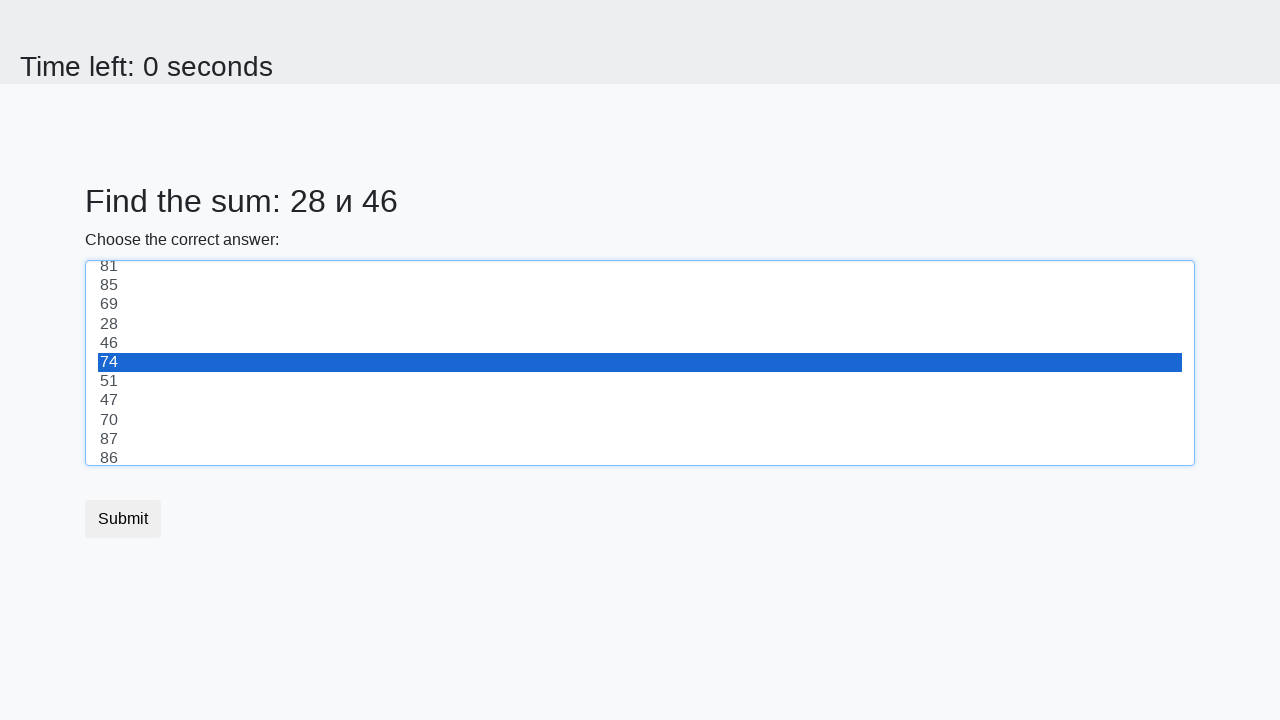

Clicked submit button to submit the form at (123, 519) on button.btn
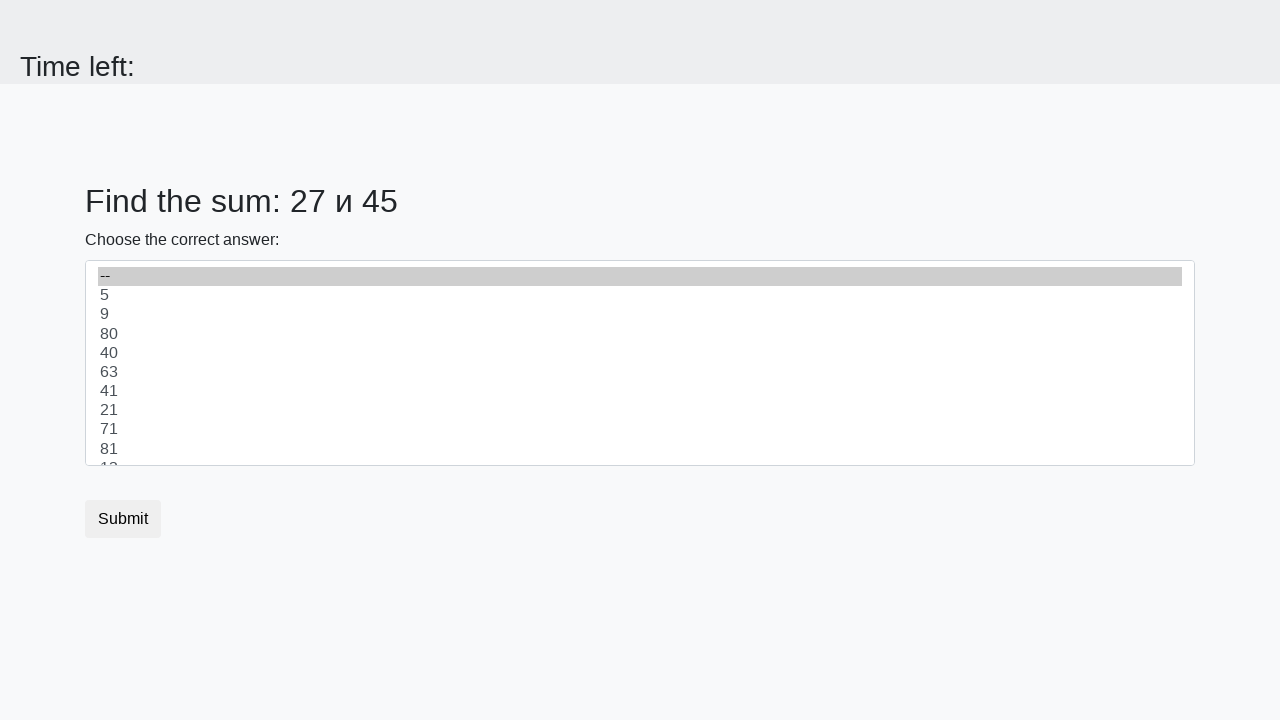

Waited 1000ms for page response
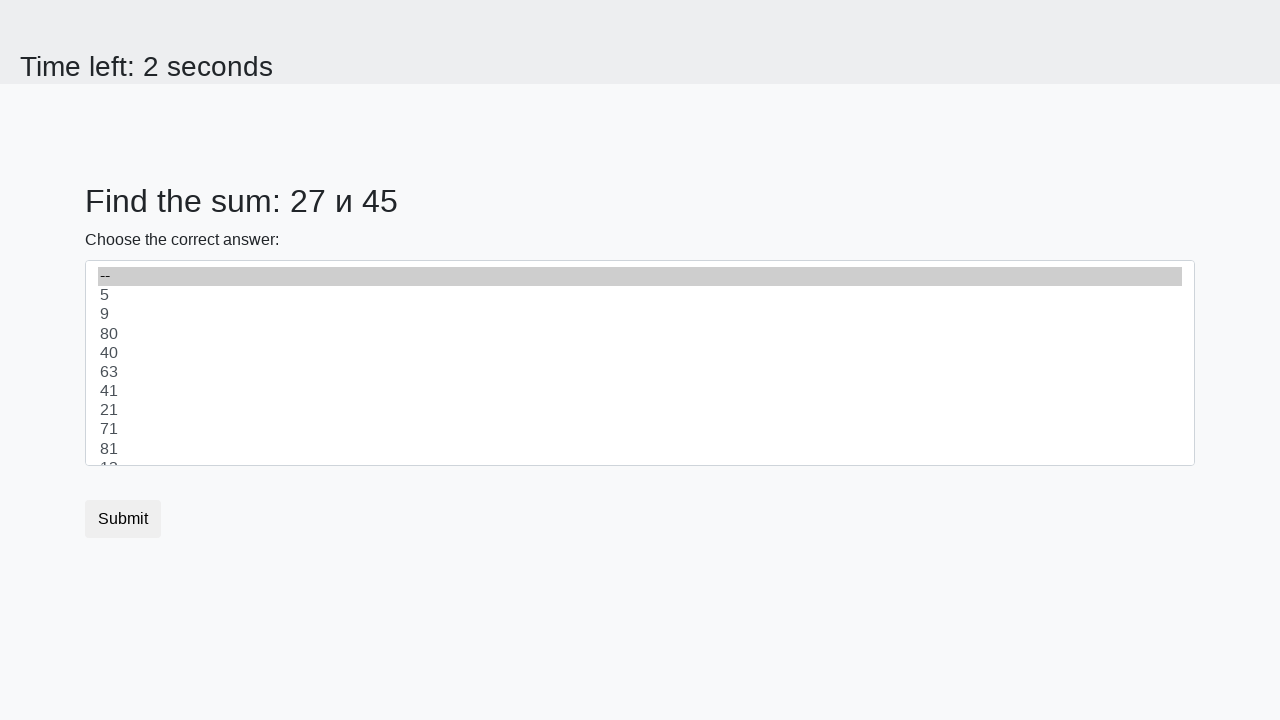

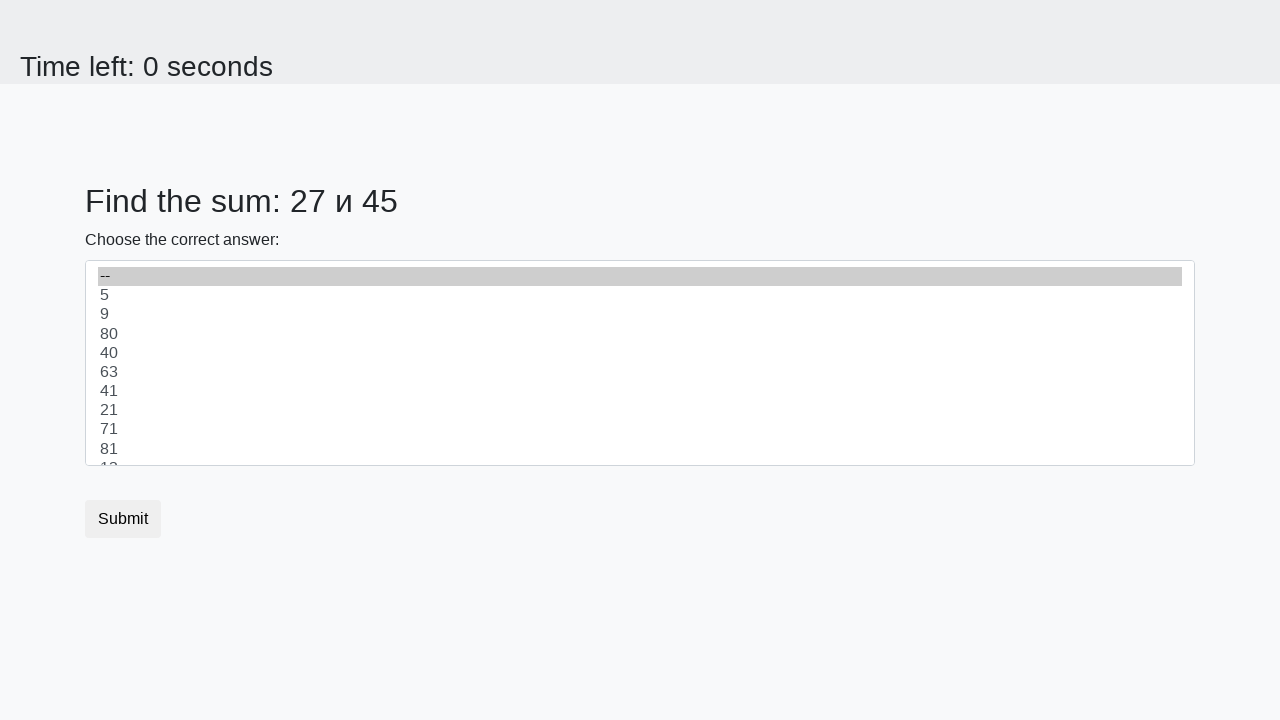